Tests browser back button navigation between filter views

Starting URL: https://demo.playwright.dev/todomvc

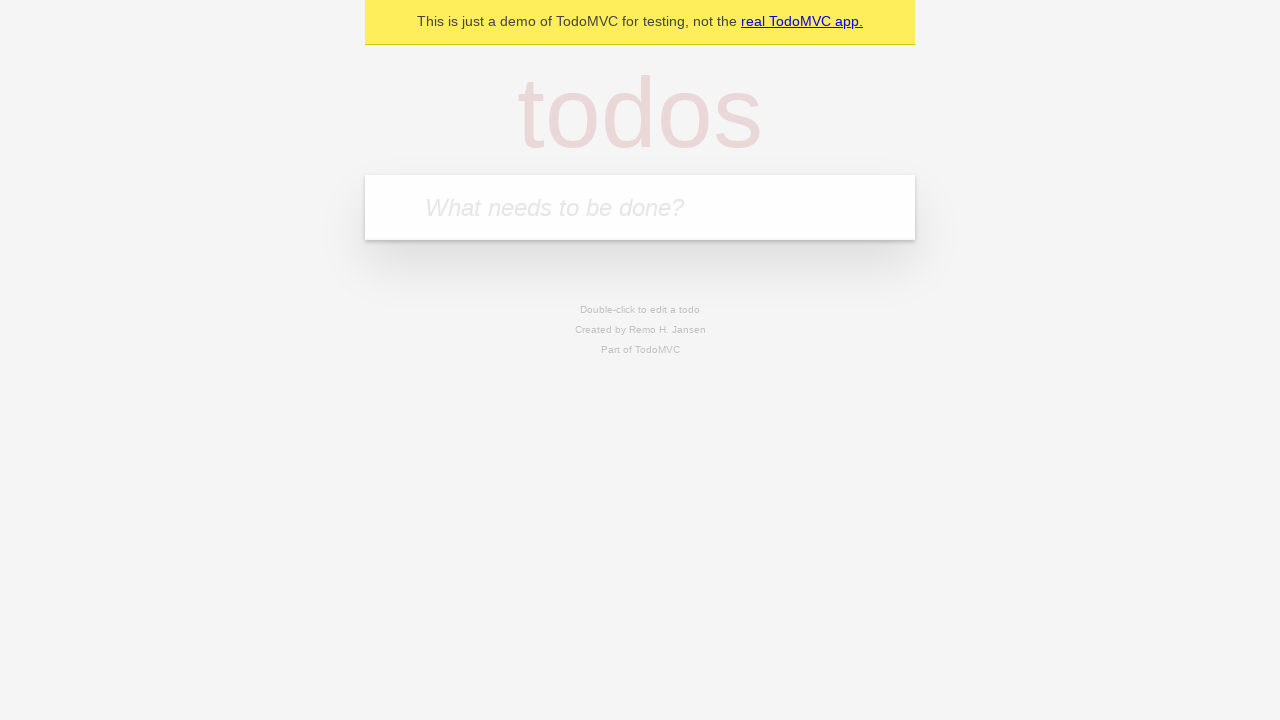

Filled new todo input with 'buy some cheese' on .new-todo
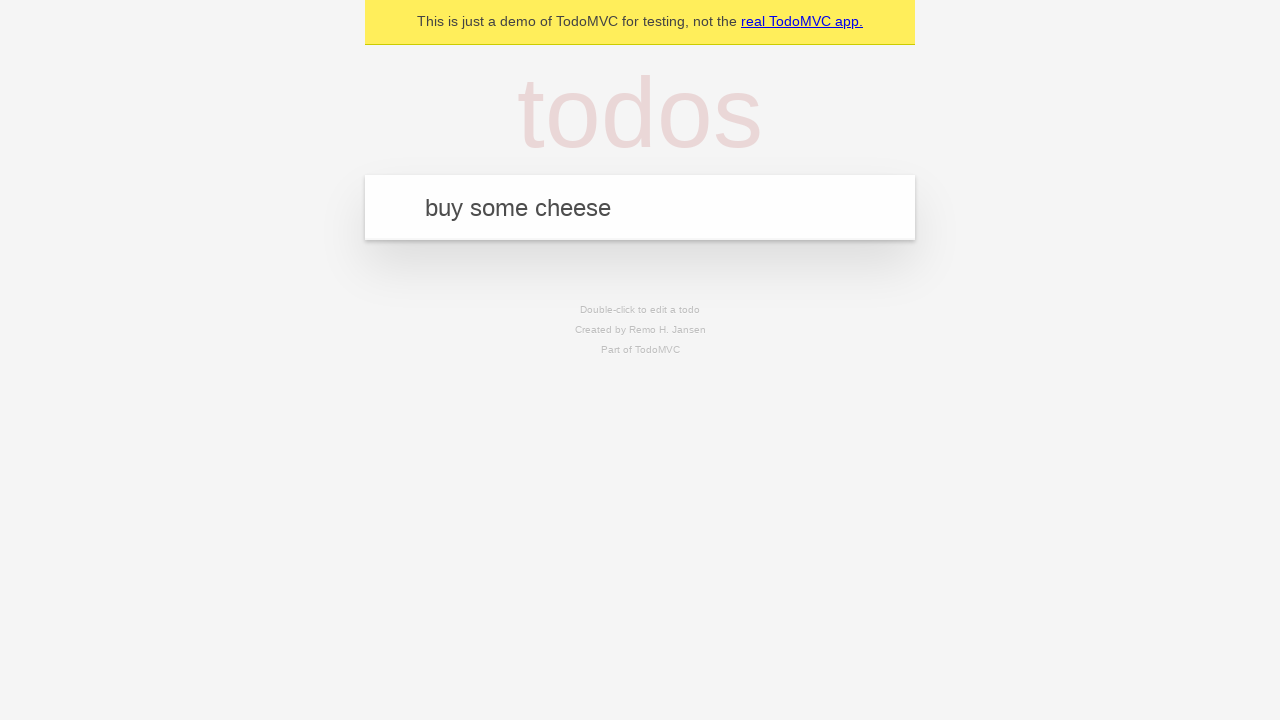

Pressed Enter to create first todo item on .new-todo
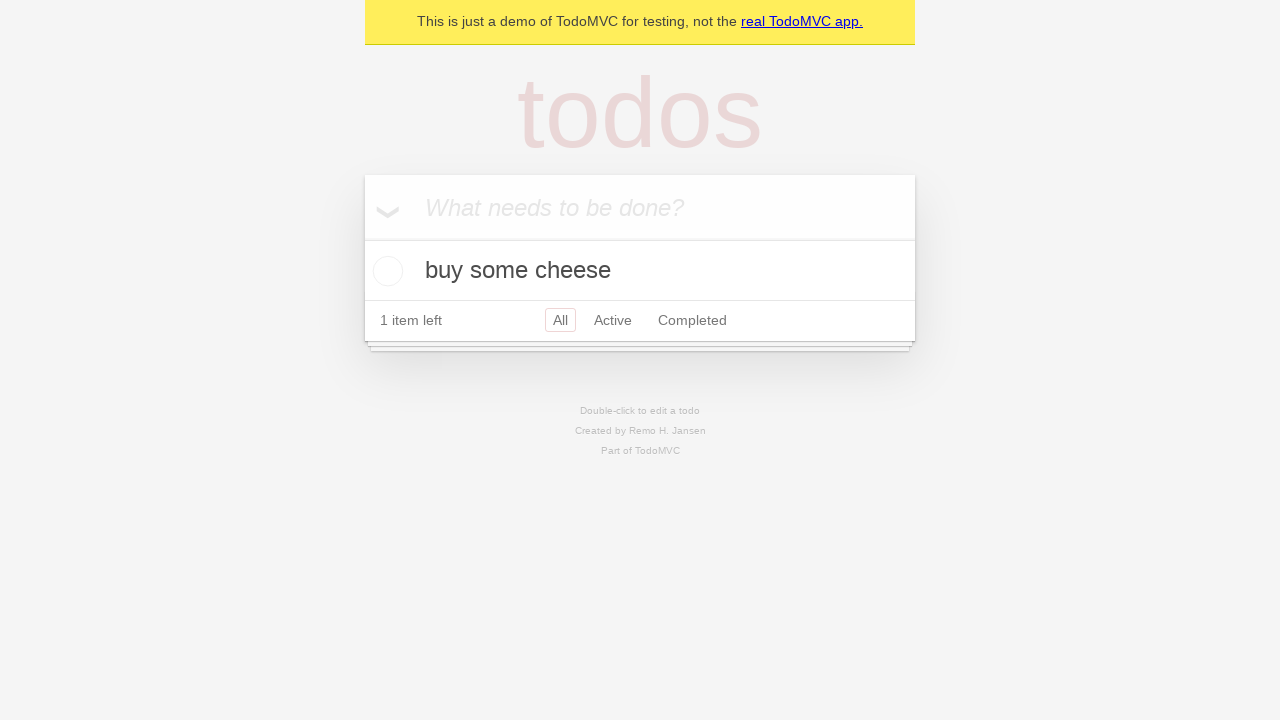

Filled new todo input with 'feed the cat' on .new-todo
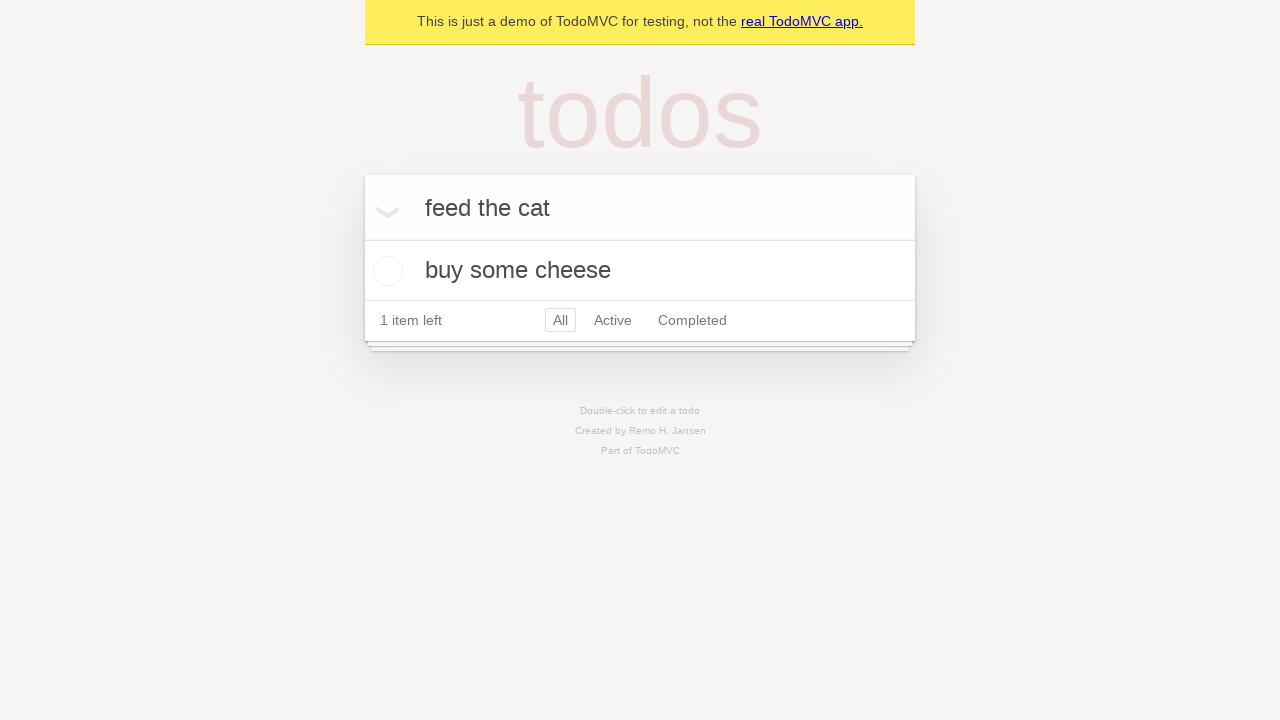

Pressed Enter to create second todo item on .new-todo
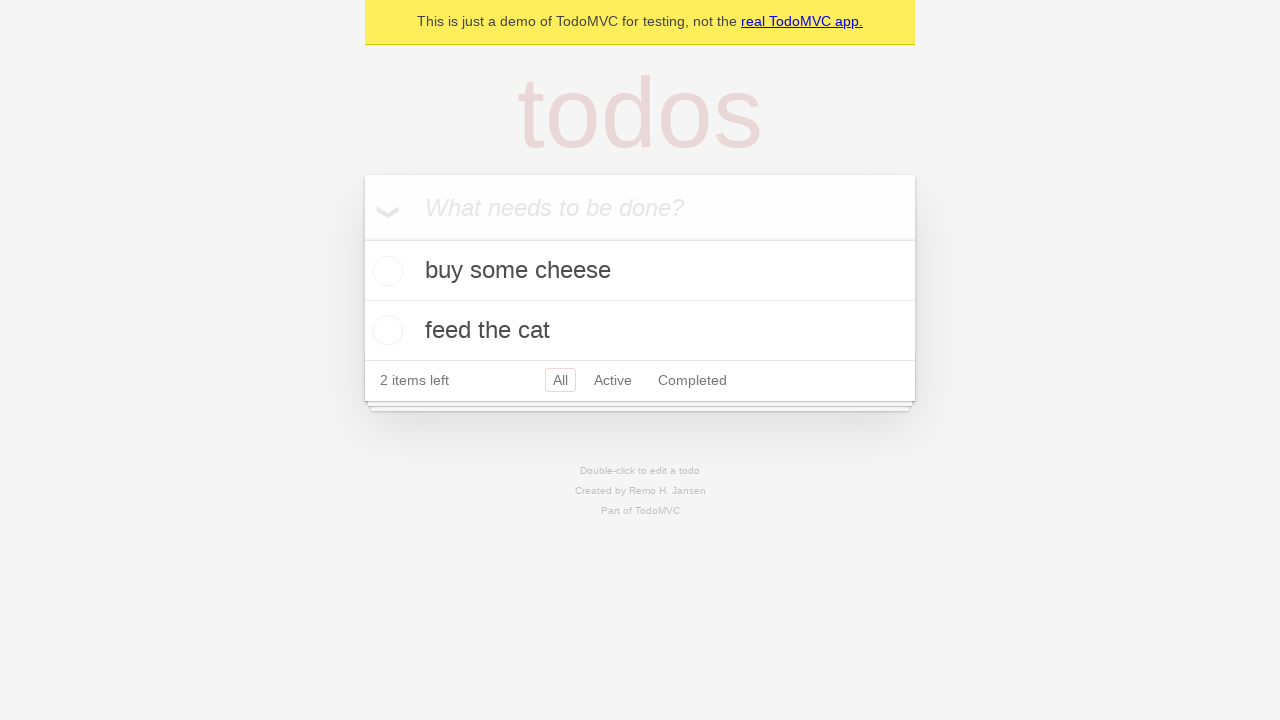

Filled new todo input with 'book a doctors appointment' on .new-todo
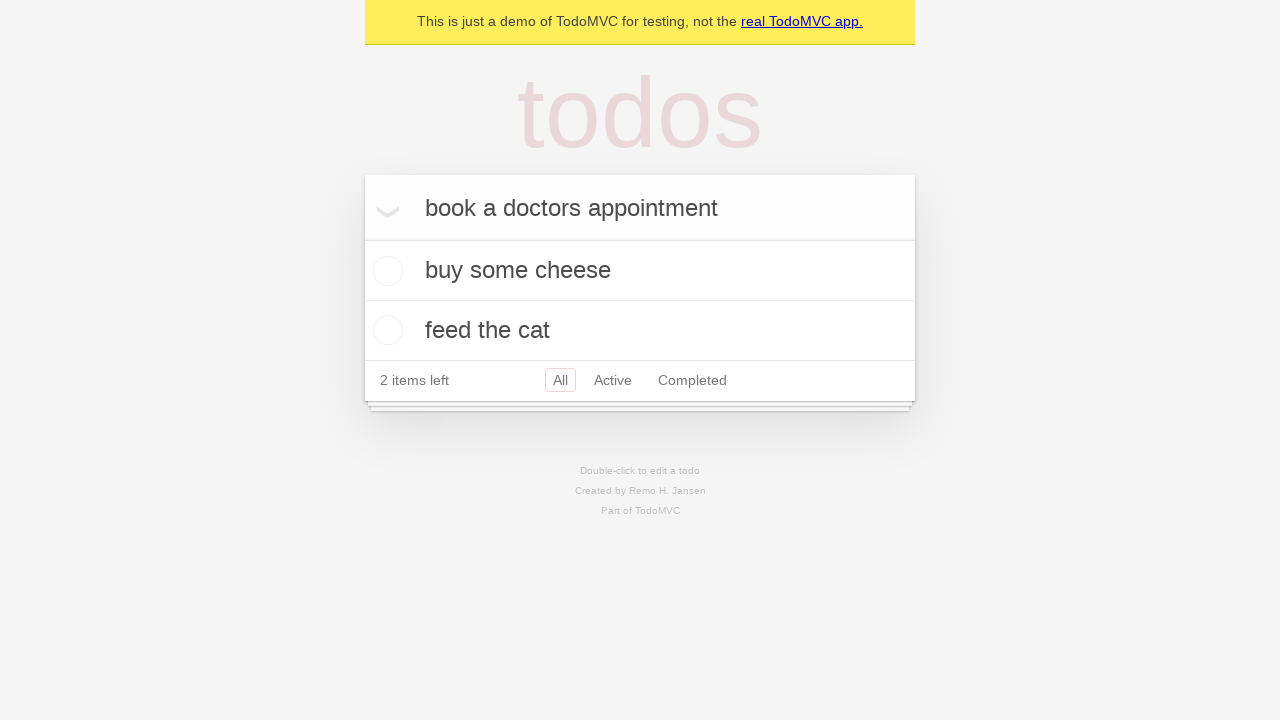

Pressed Enter to create third todo item on .new-todo
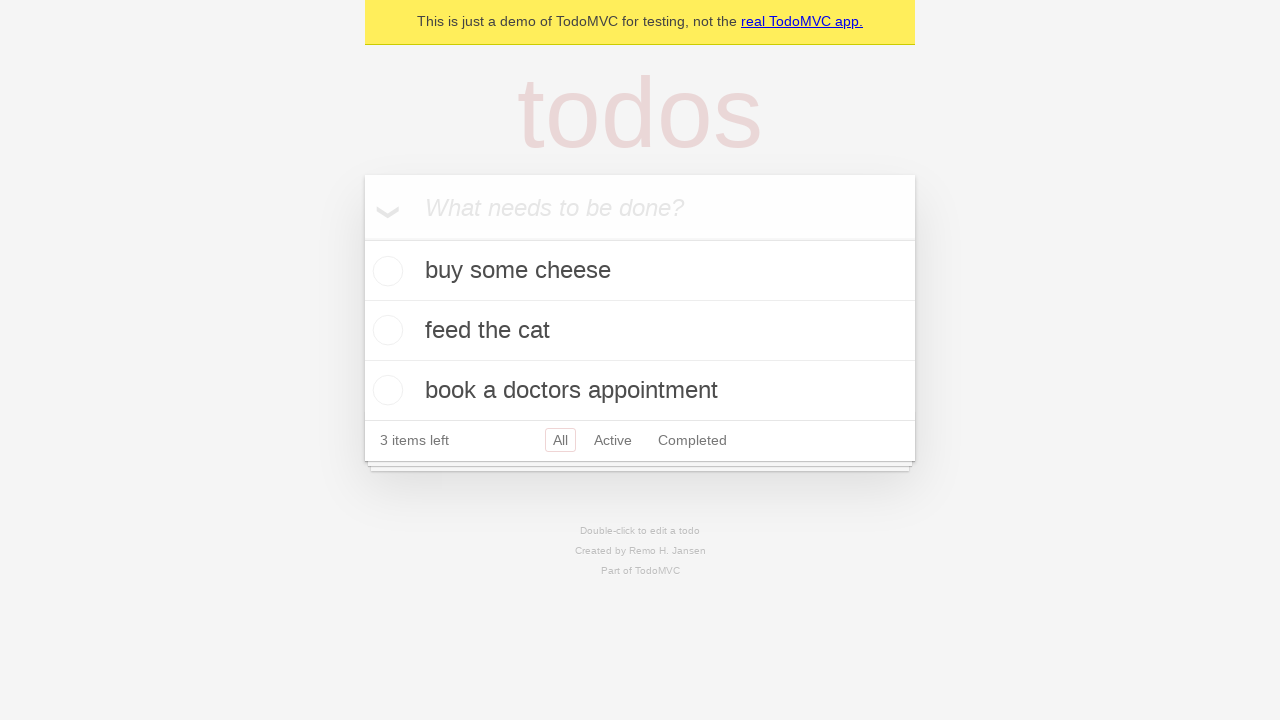

Waited for all 3 todo items to load
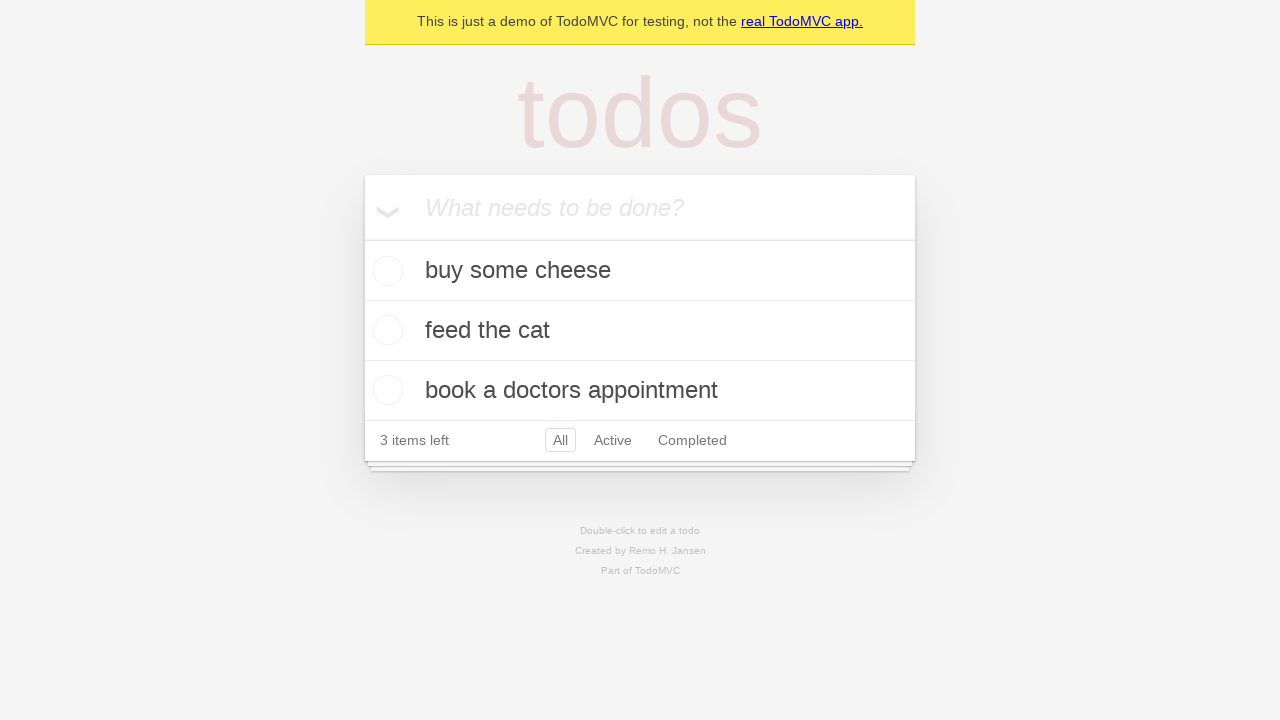

Checked the second todo item as completed at (385, 330) on .todo-list li .toggle >> nth=1
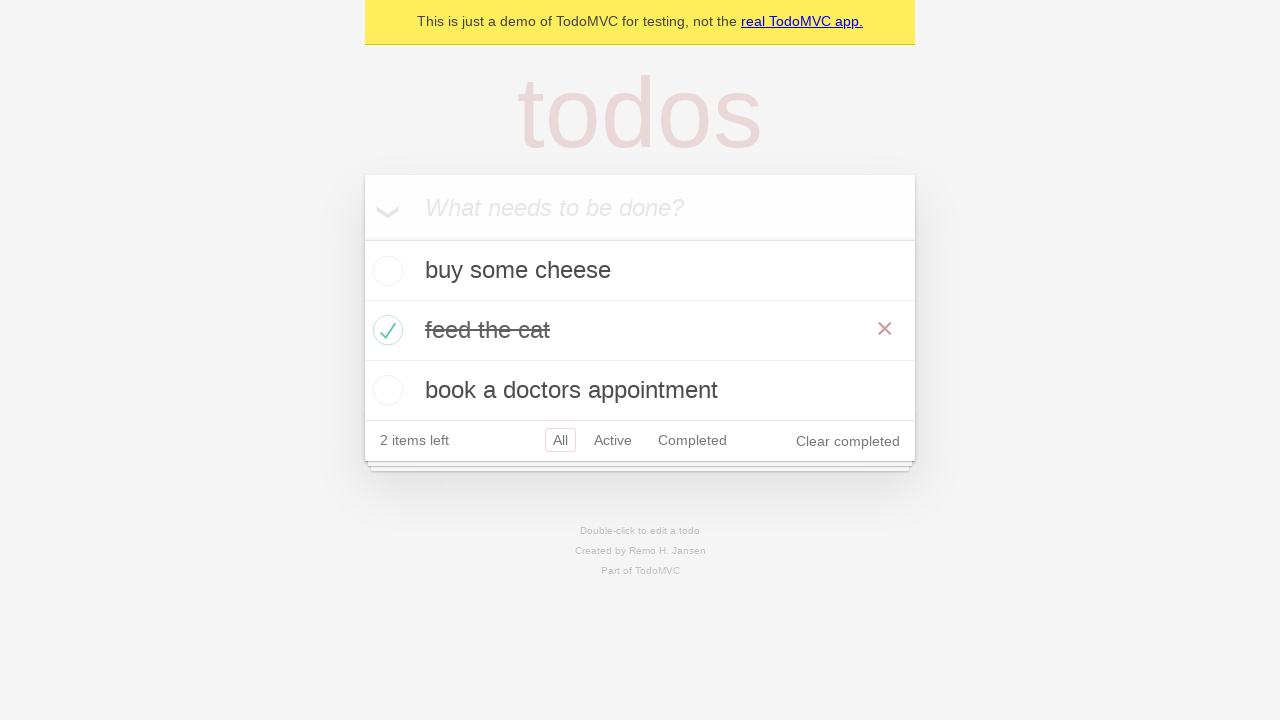

Clicked 'All' filter at (560, 440) on .filters >> text=All
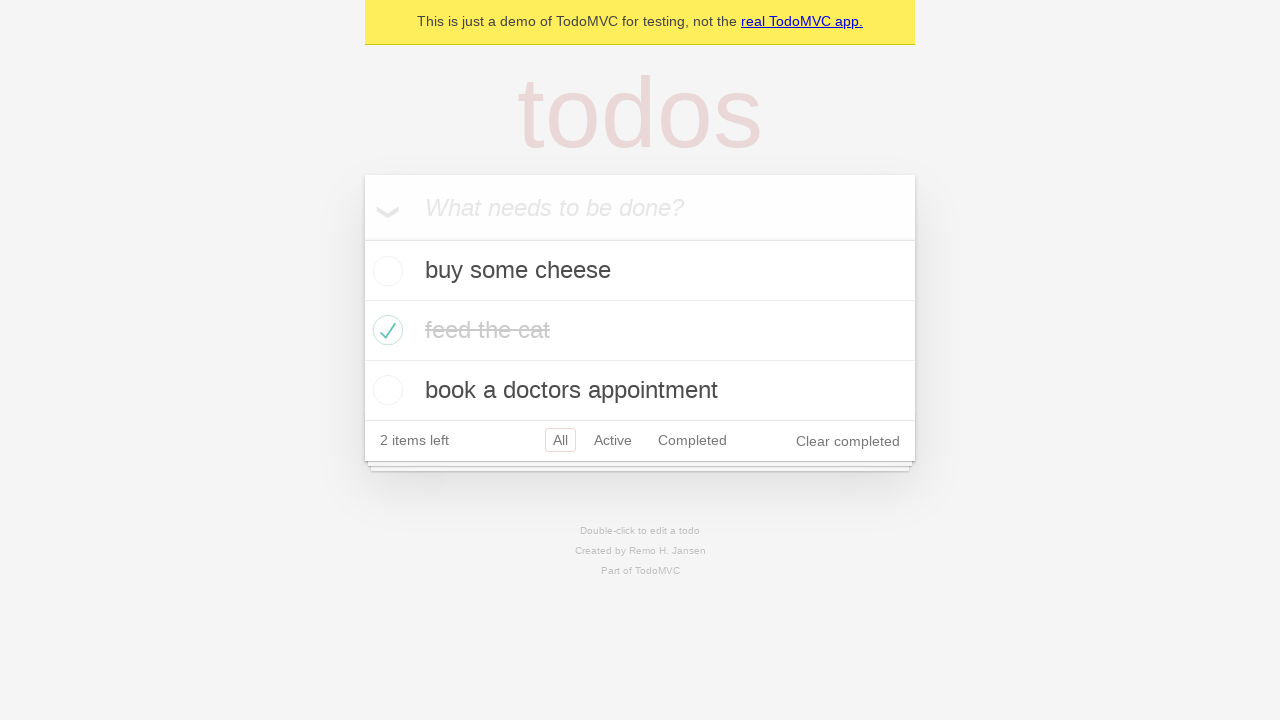

Clicked 'Active' filter at (613, 440) on .filters >> text=Active
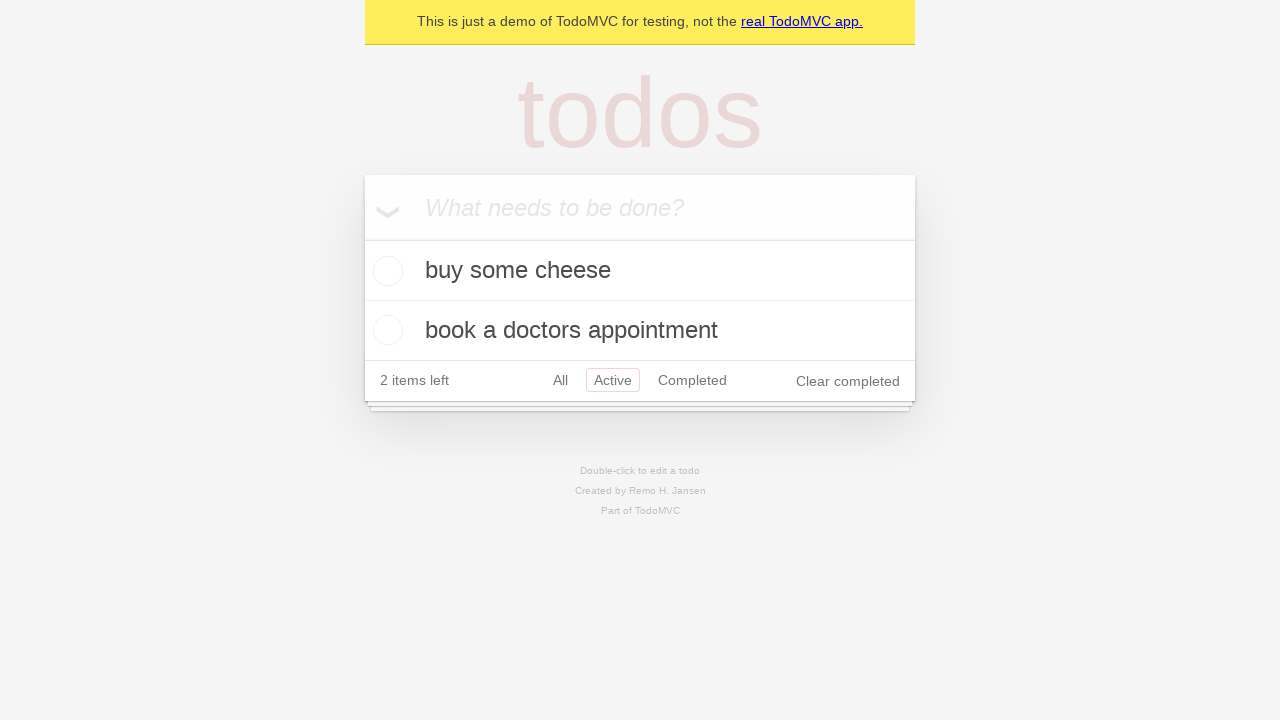

Clicked 'Completed' filter at (692, 380) on .filters >> text=Completed
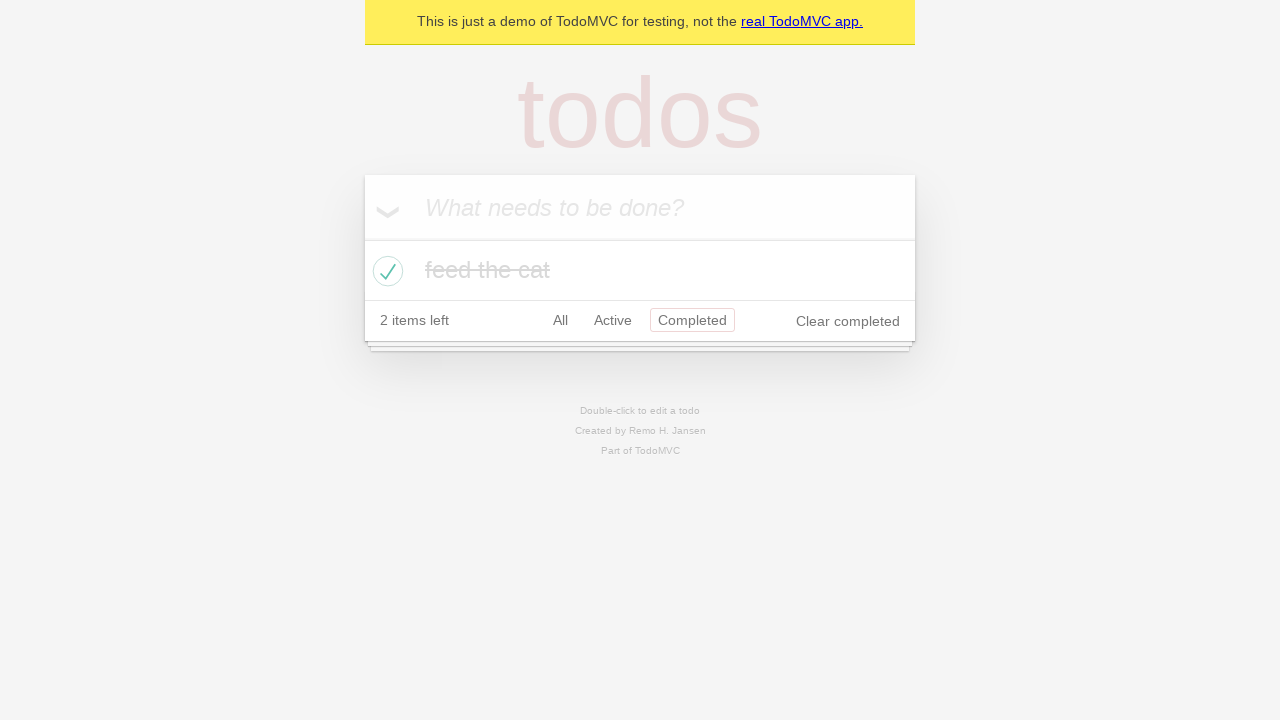

Navigated back from Completed filter view
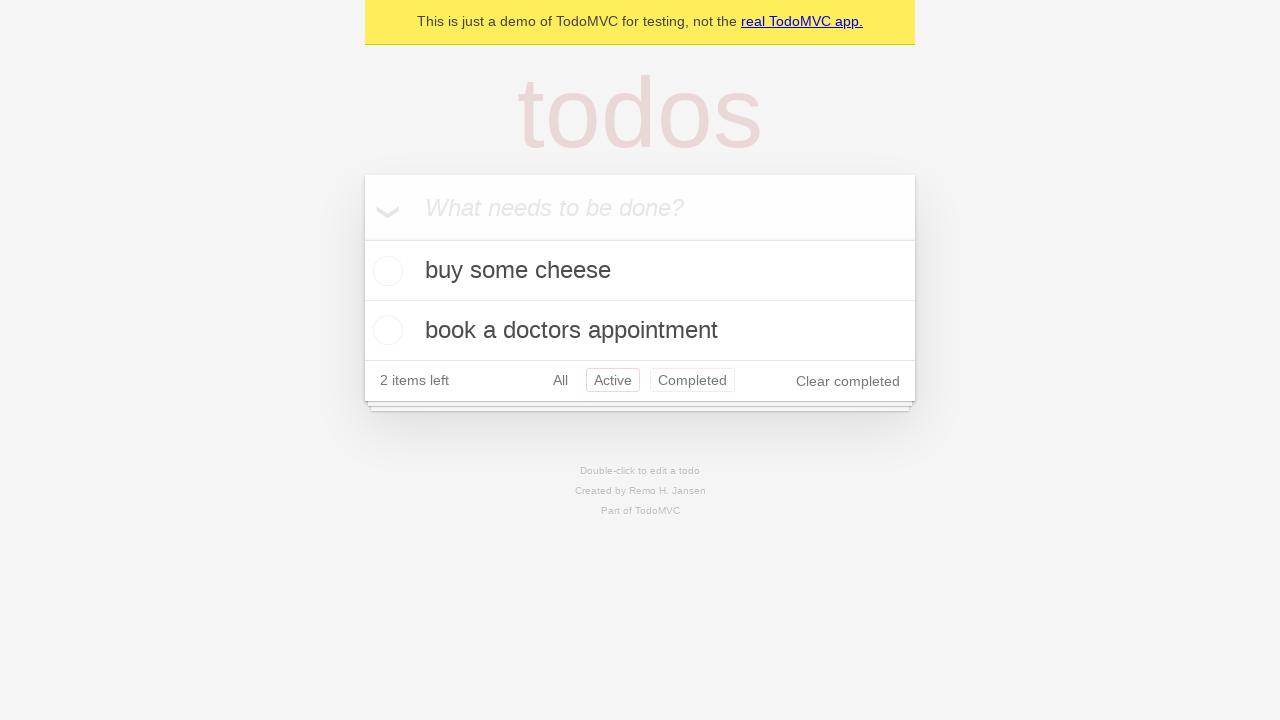

Navigated back from Active filter view
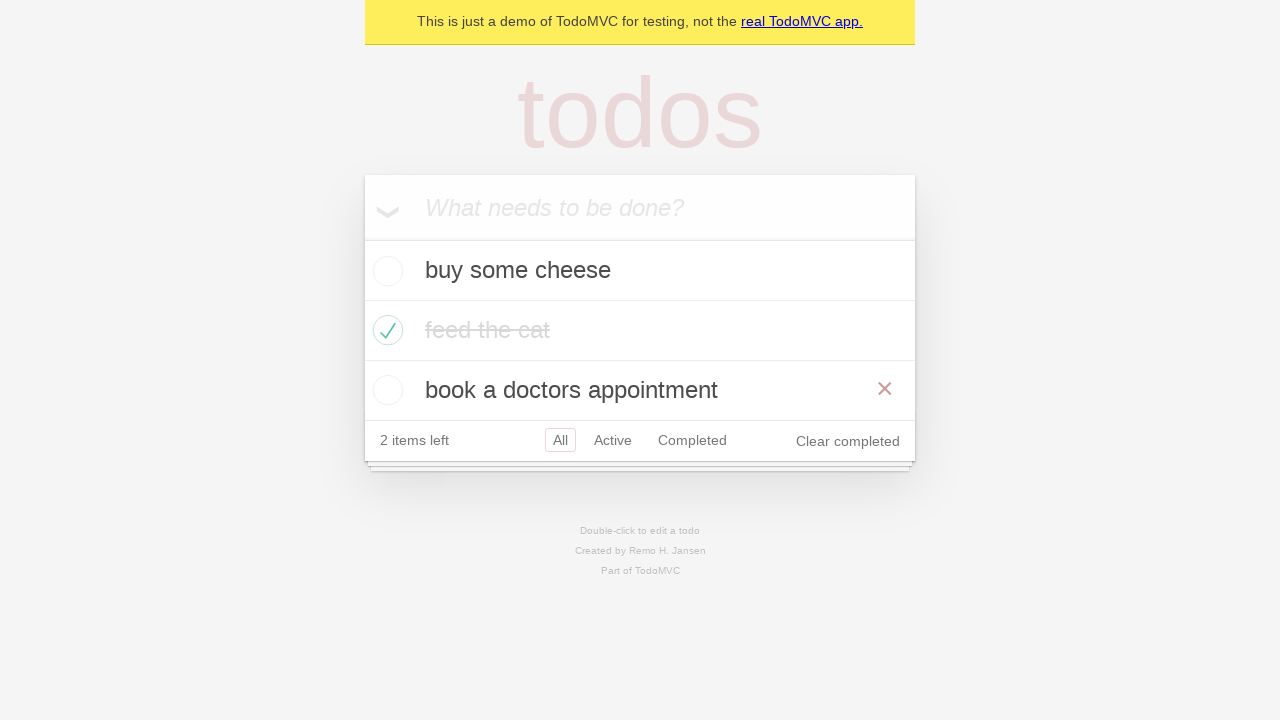

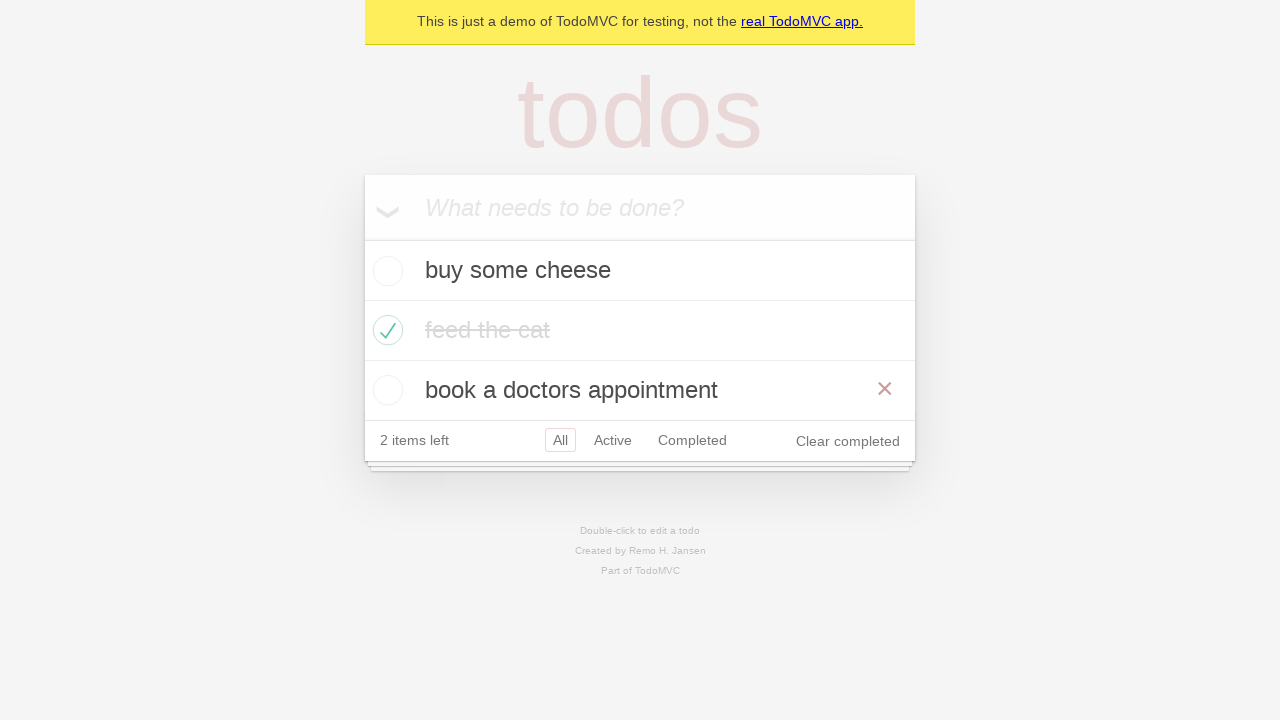